Tests creating a new customer in GlobalsQA Banking demo application by navigating as a manager, adding customer details, and verifying the customer appears in search results.

Starting URL: https://www.globalsqa.com/angularJs-protractor/BankingProject/#/login

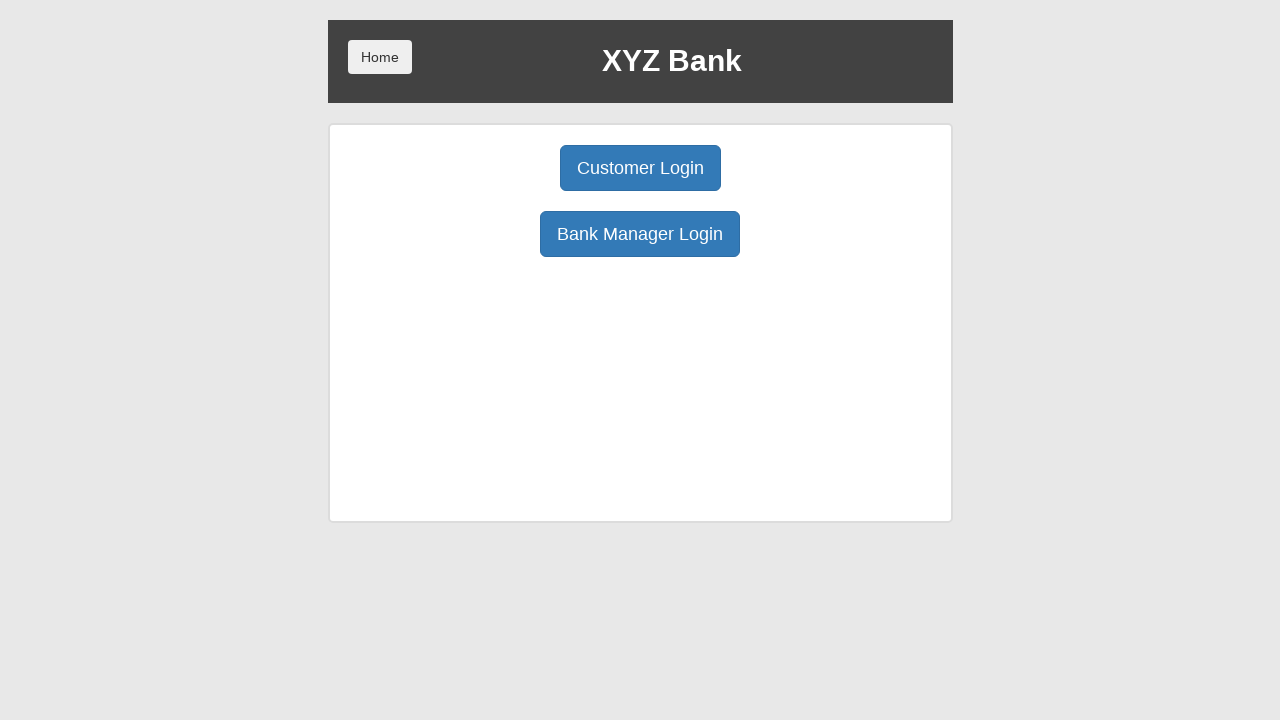

Navigated to GlobalsQA Banking demo login page
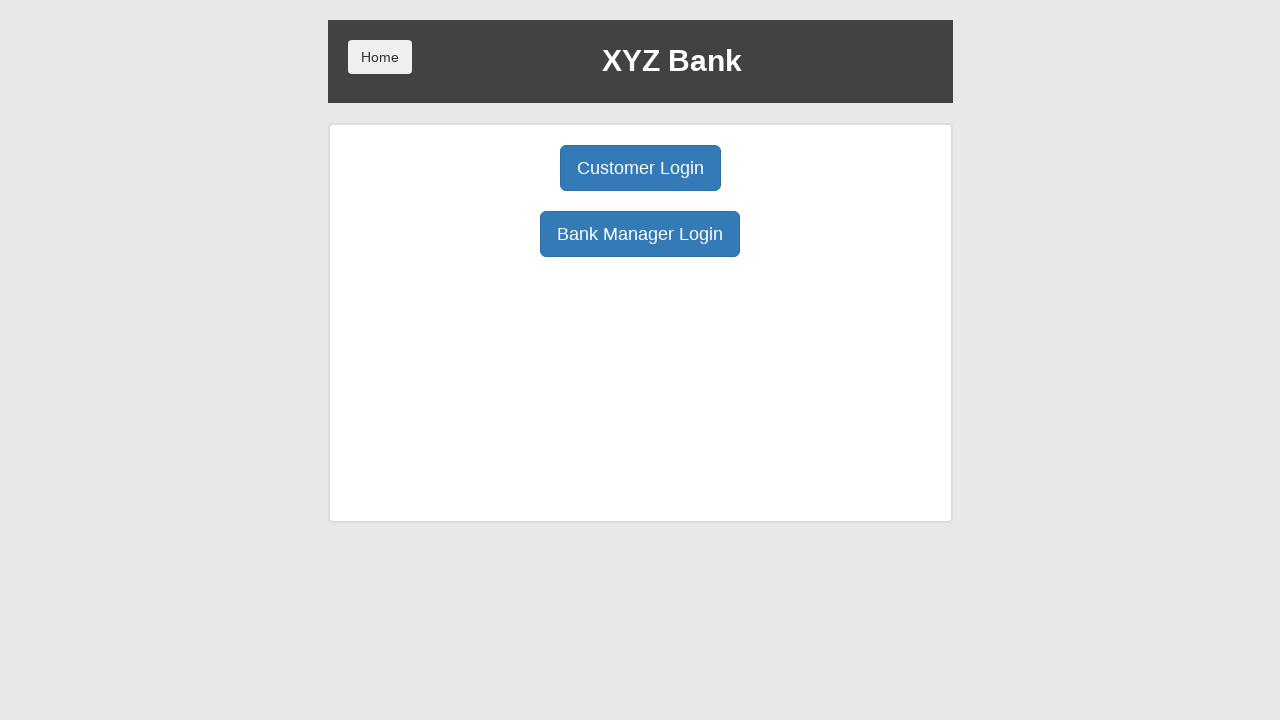

Clicked Manager Login button at (640, 234) on xpath=//button[@ng-click='manager()']
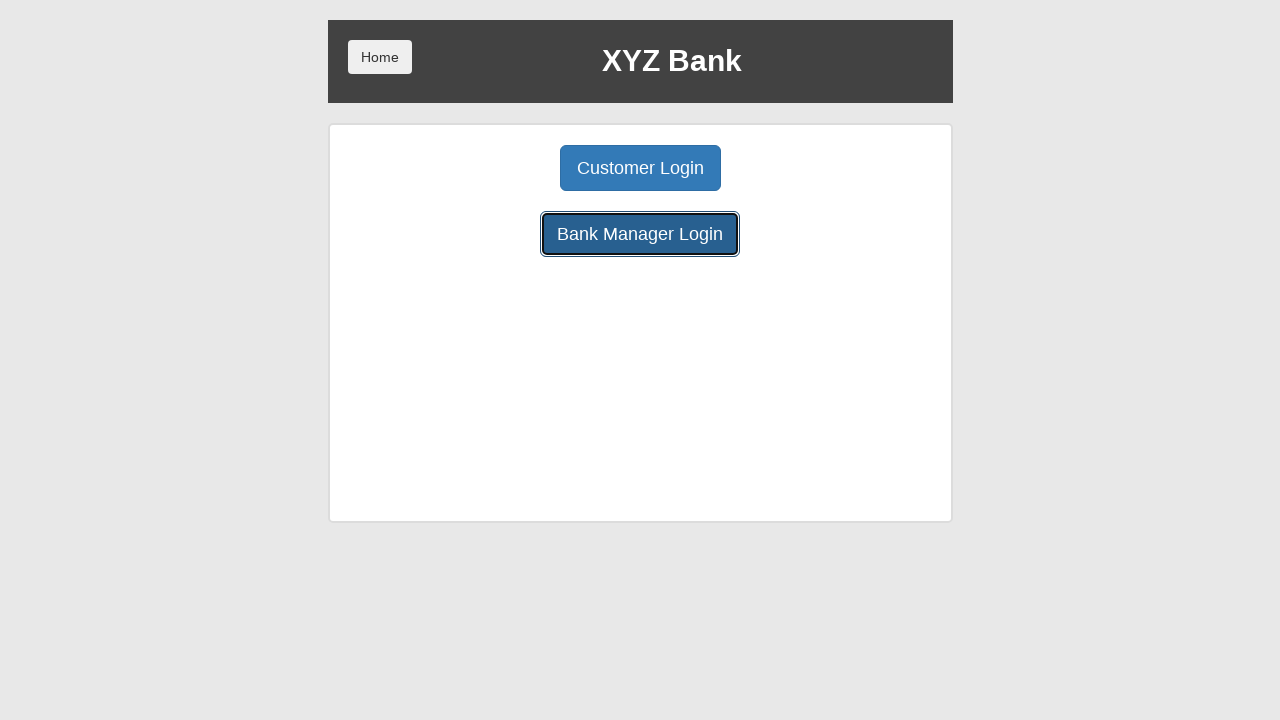

Clicked Add Customer button at (502, 168) on xpath=//button[@ng-click='addCust()']
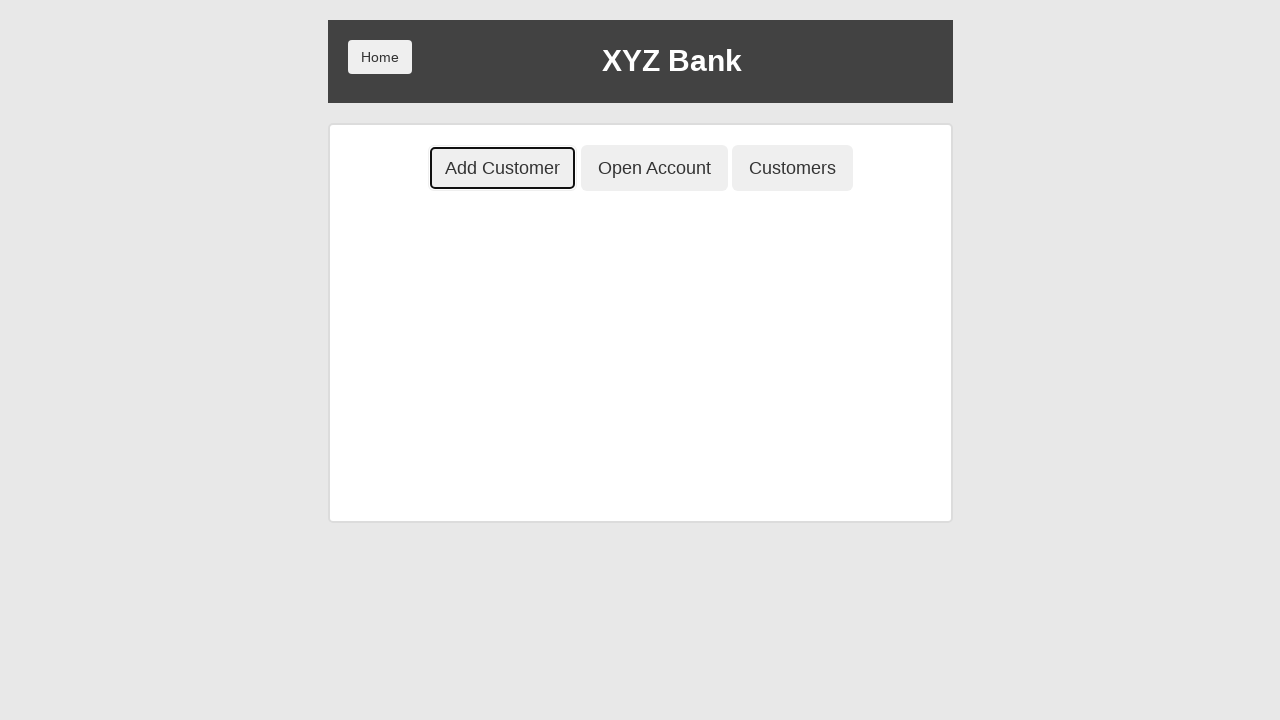

Filled First Name field with 'testPV' on //input[@ng-model='fName']
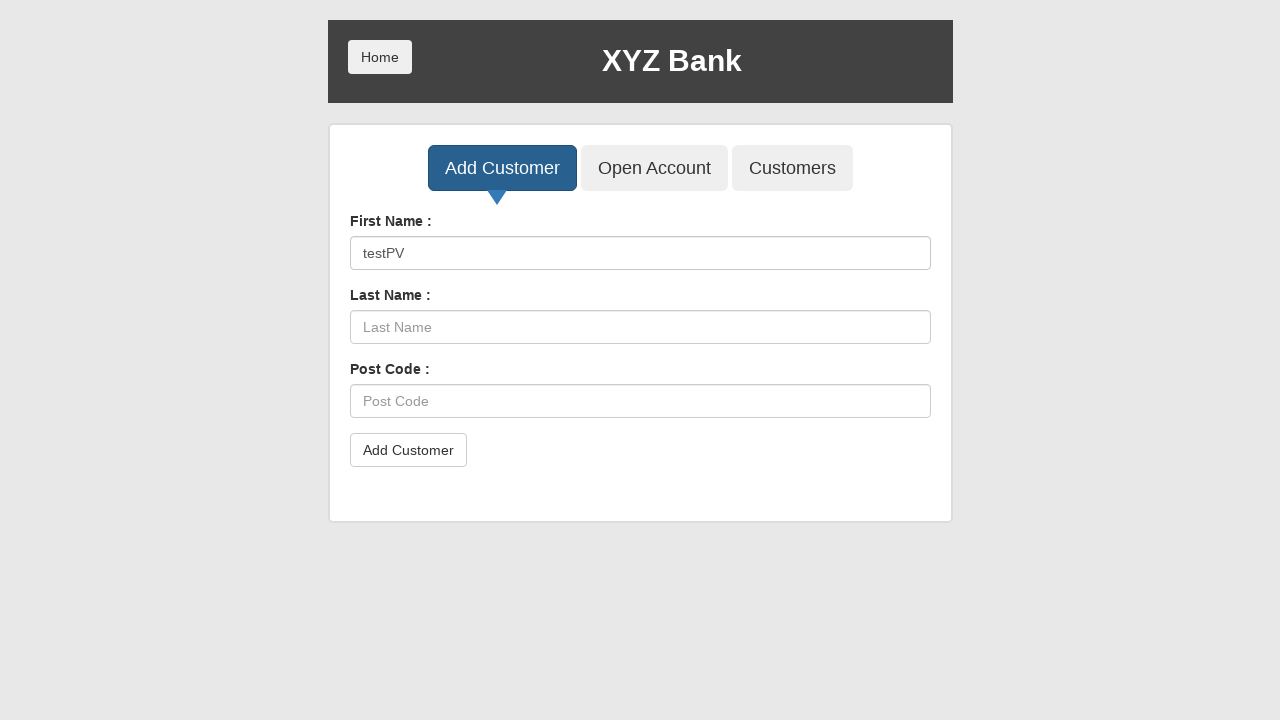

Filled Last Name field with 'testPV' on //input[@ng-model='lName']
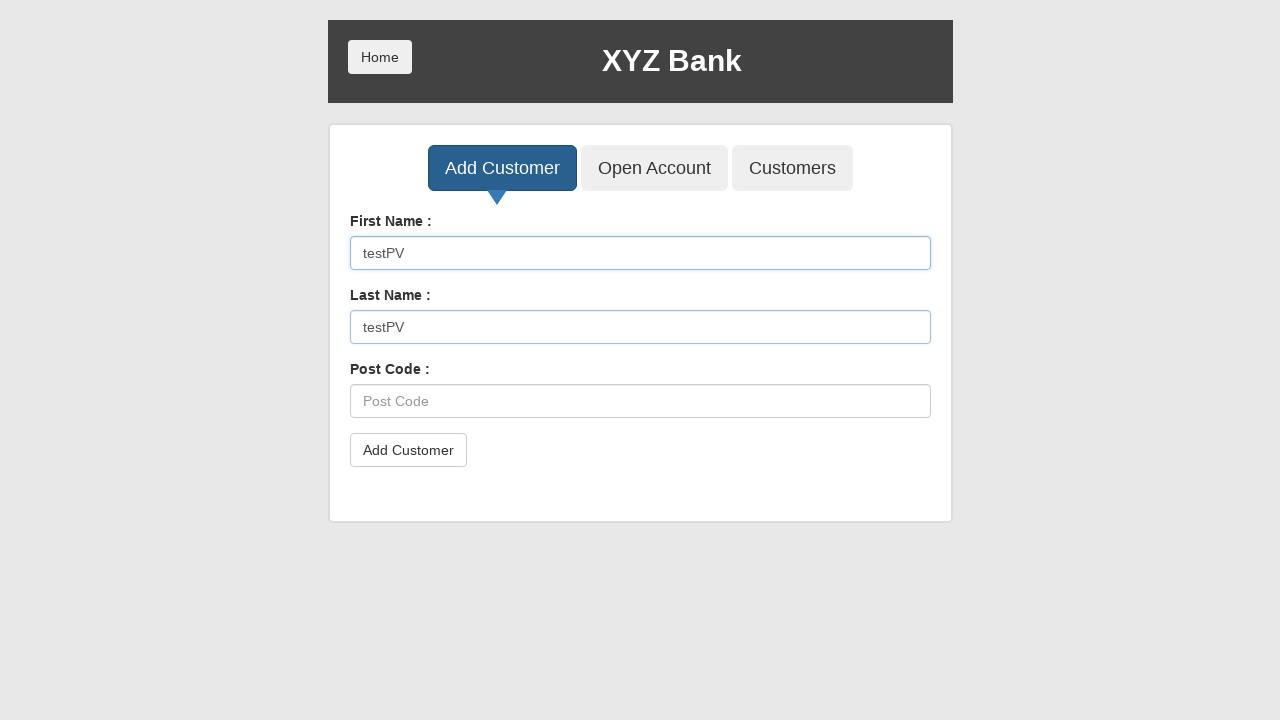

Filled Post Code field with 'testPV' on //input[@ng-model='postCd']
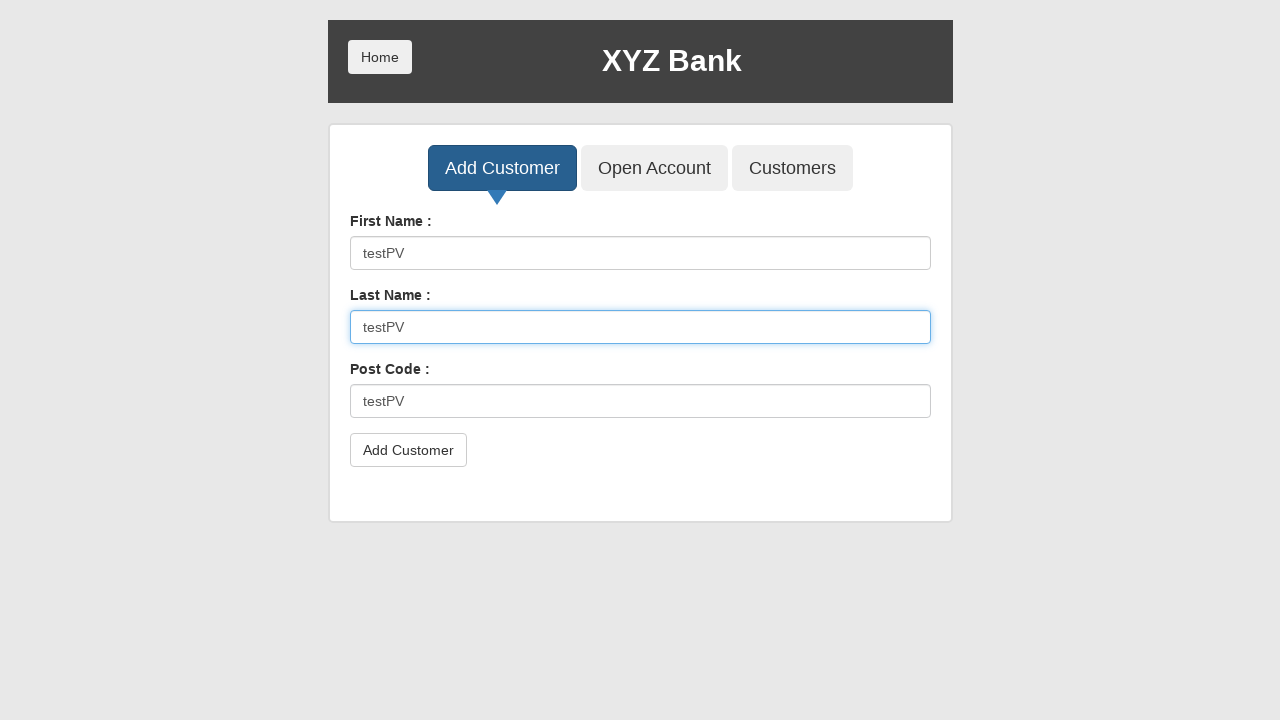

Clicked Add Customer submit button at (408, 450) on xpath=//button[@type='submit']
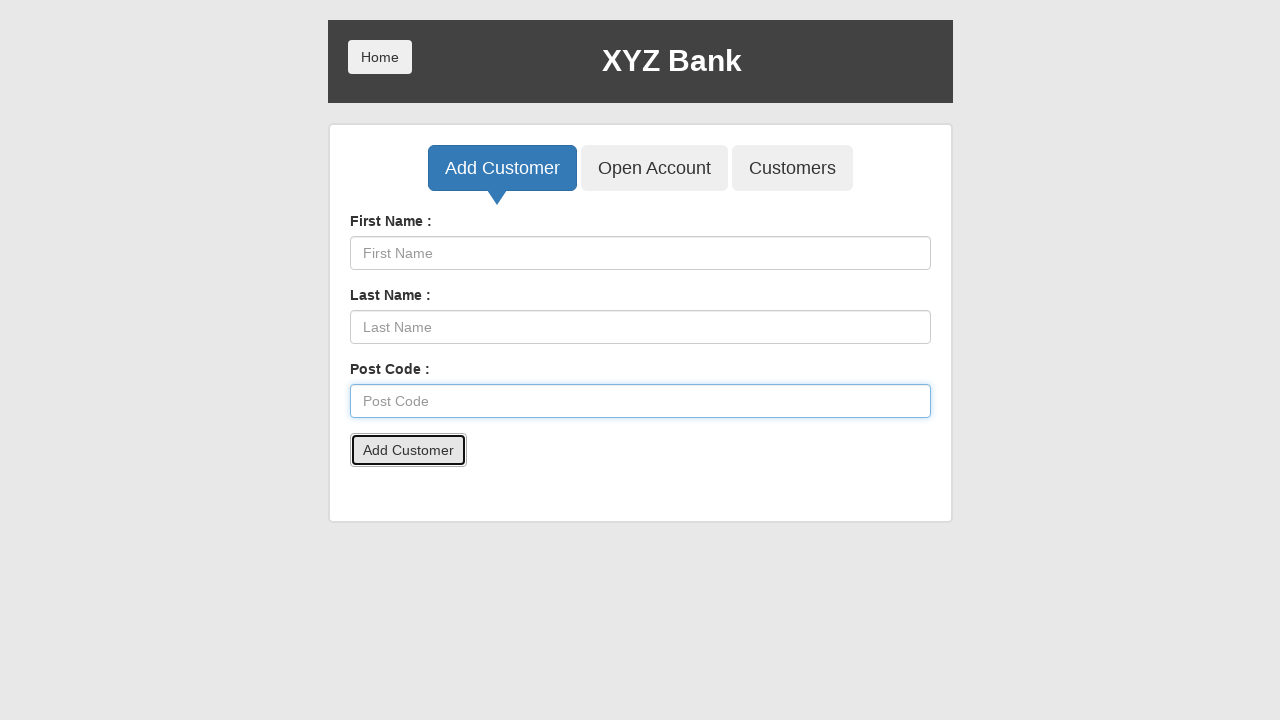

Dialog handler registered and alert accepted
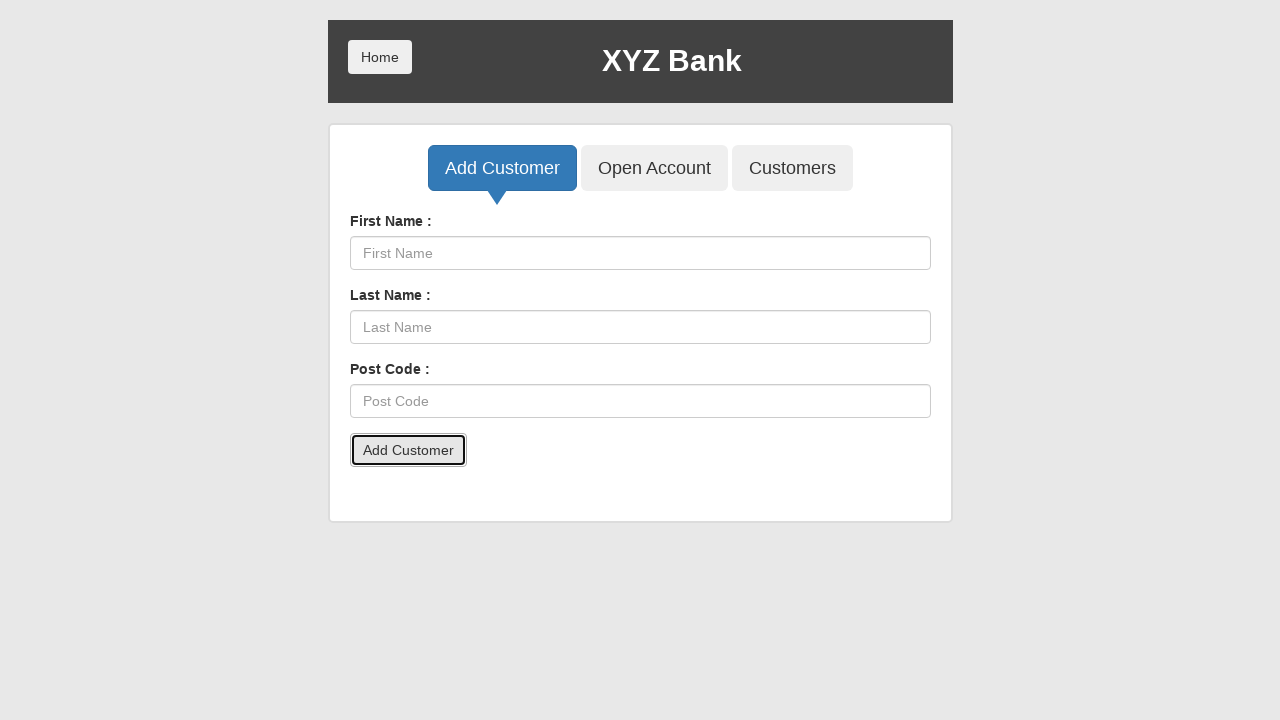

Waited 500ms for dialog to complete
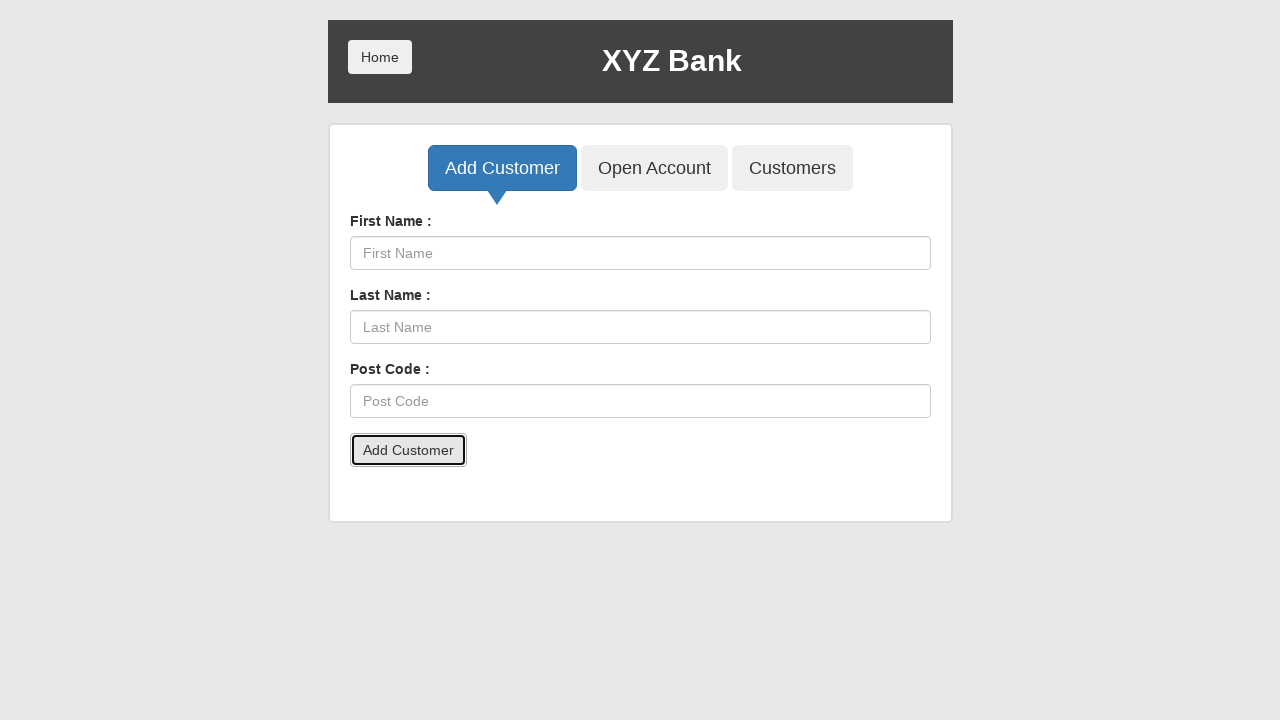

Clicked Customers button to view customer list at (792, 168) on xpath=//button[@ng-click='showCust()']
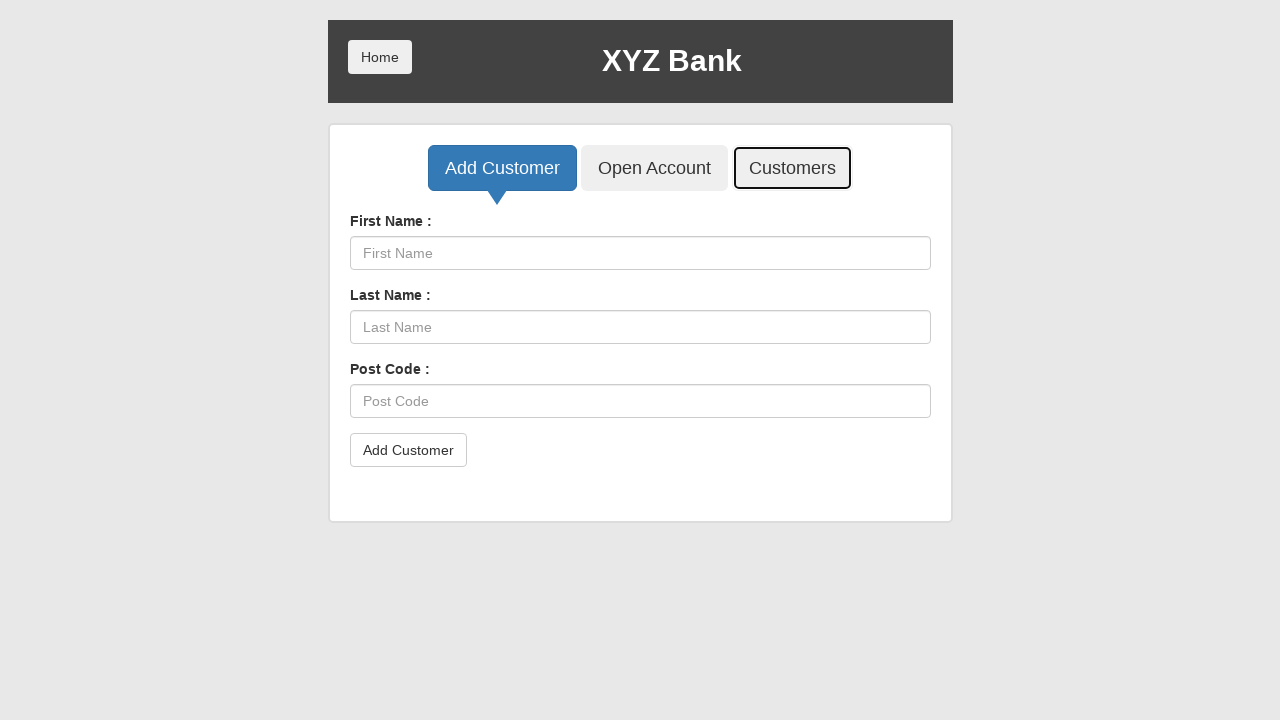

Filled search field with 'testPV' to find created customer on //input[@ng-model='searchCustomer']
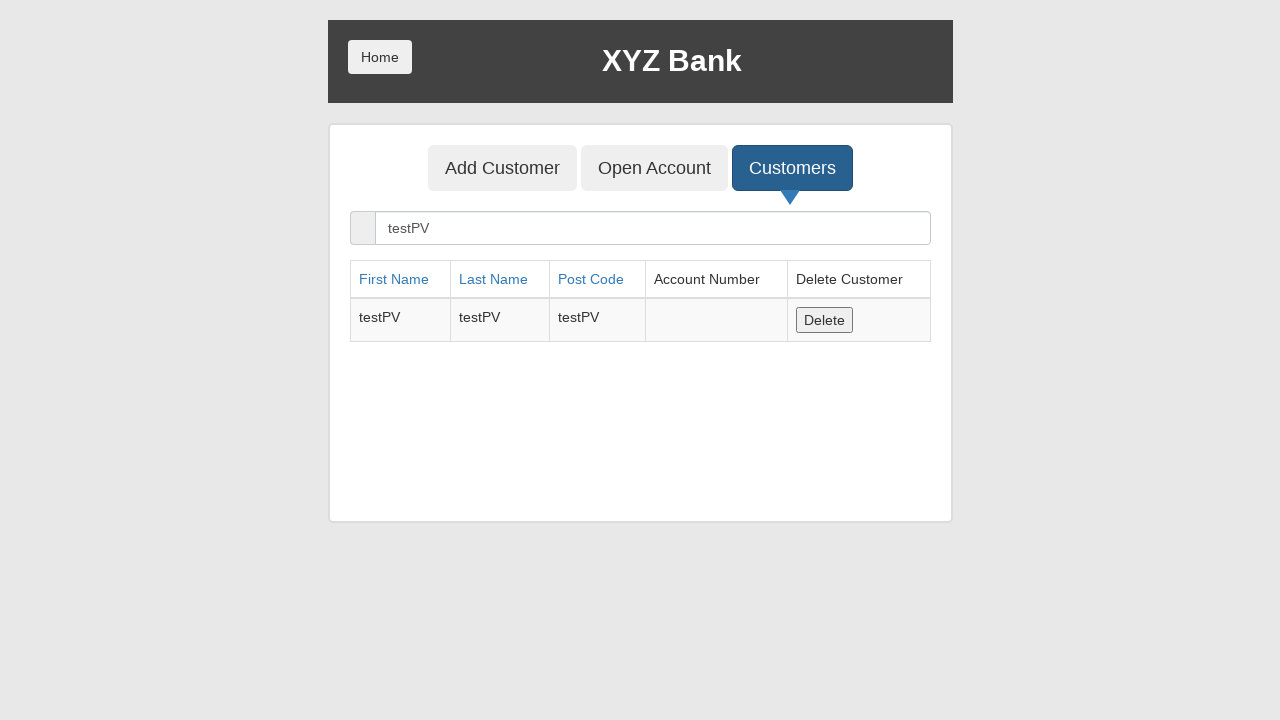

Waited for customer search result to appear in table
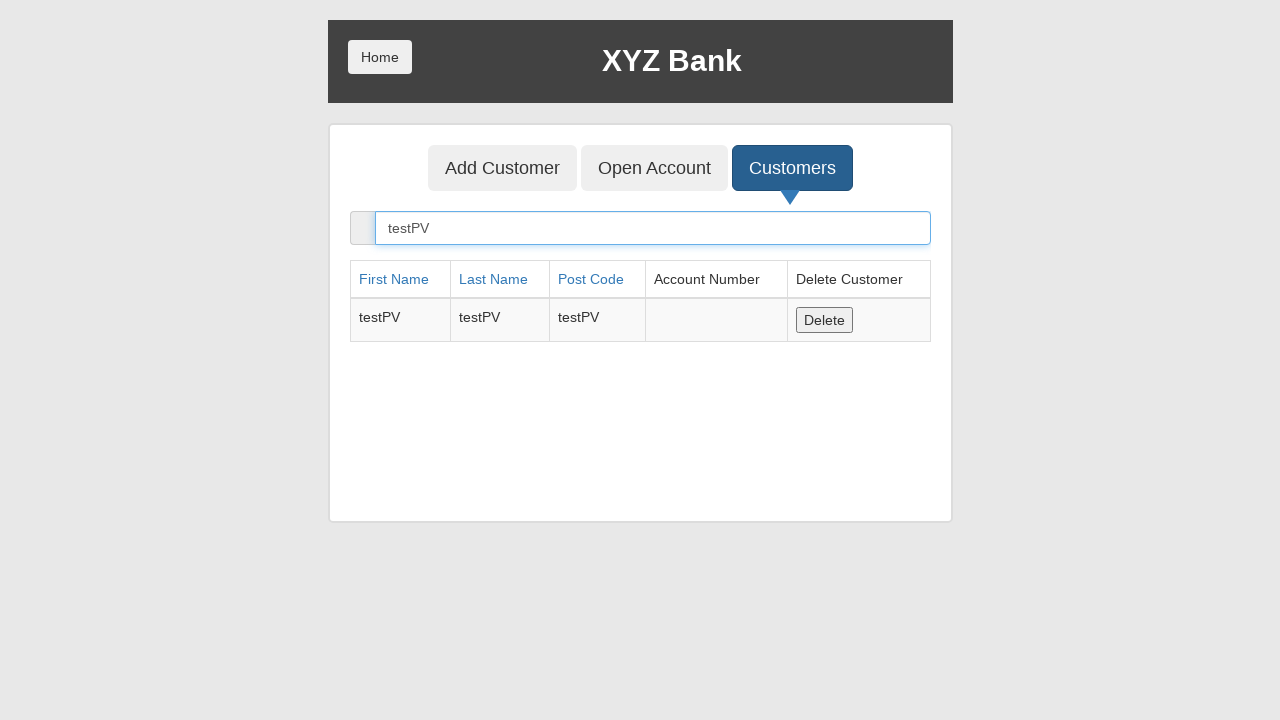

Retrieved customer name from search results: 'testPV'
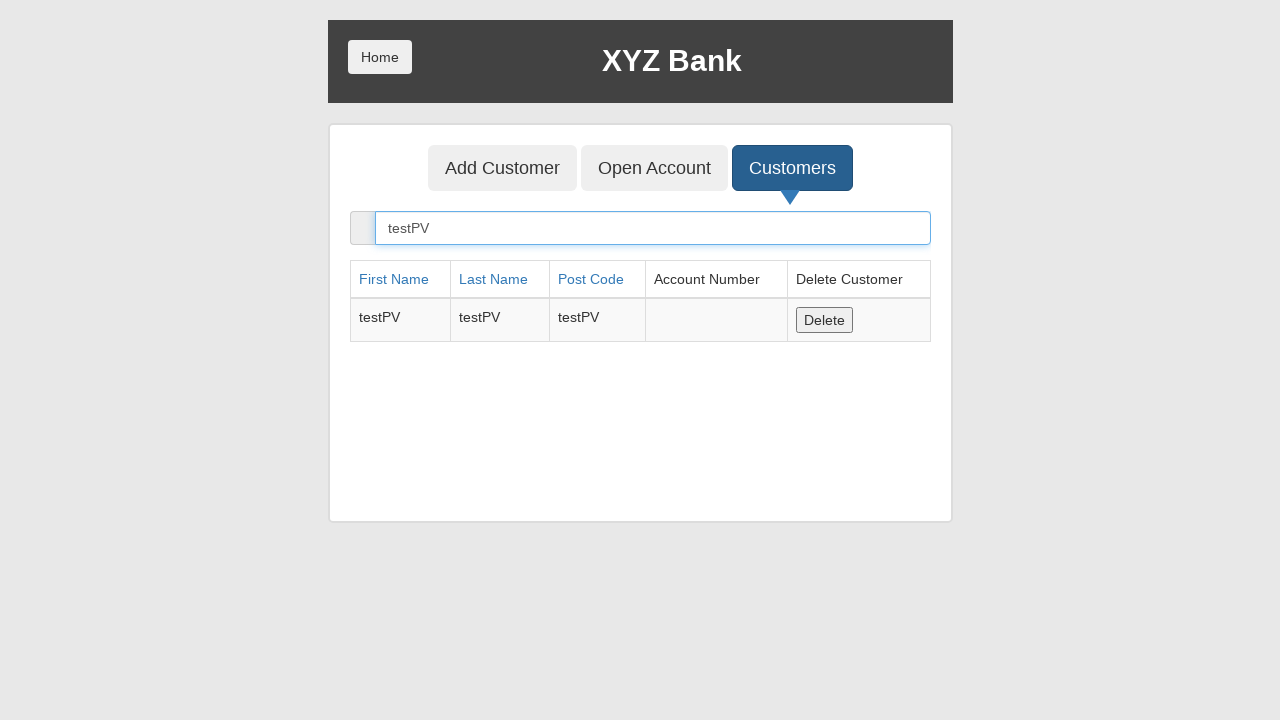

Verified that customer 'testPV' appears correctly in search results
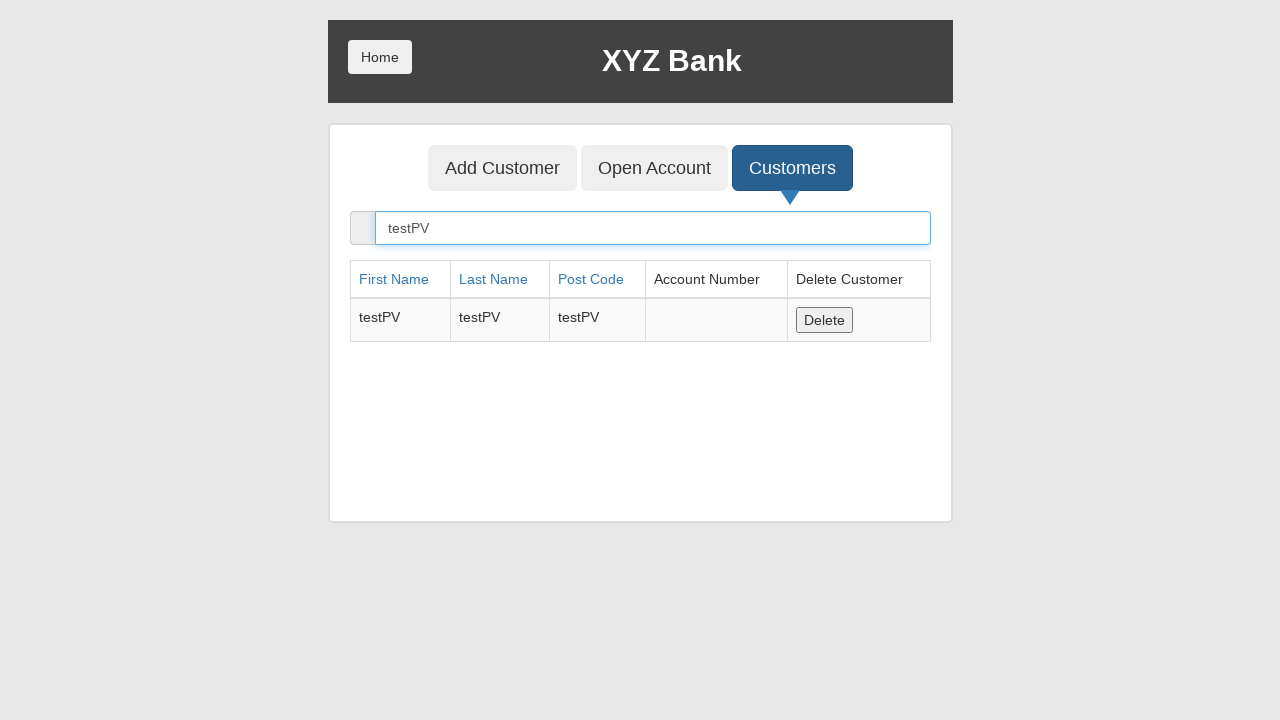

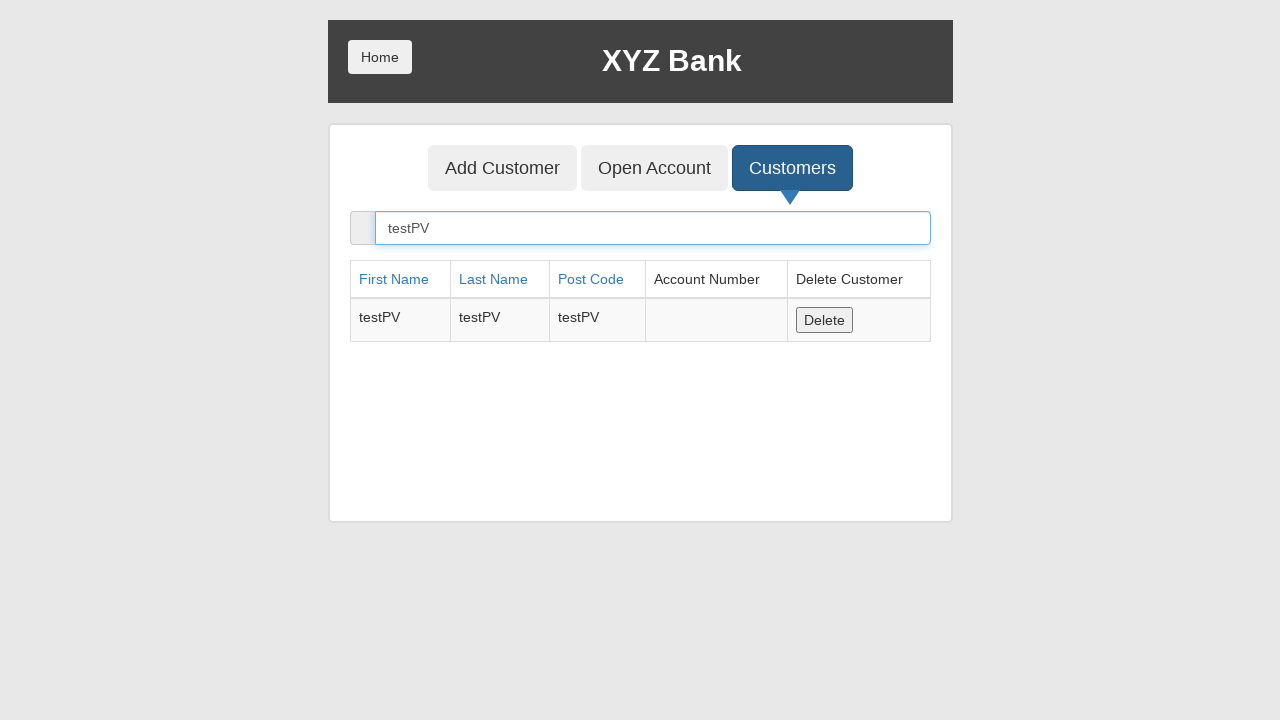